Tests interaction with checkboxes by selecting all unselected checkboxes and verifying they become selected

Starting URL: https://cac-tat.s3.eu-central-1.amazonaws.com/index.html

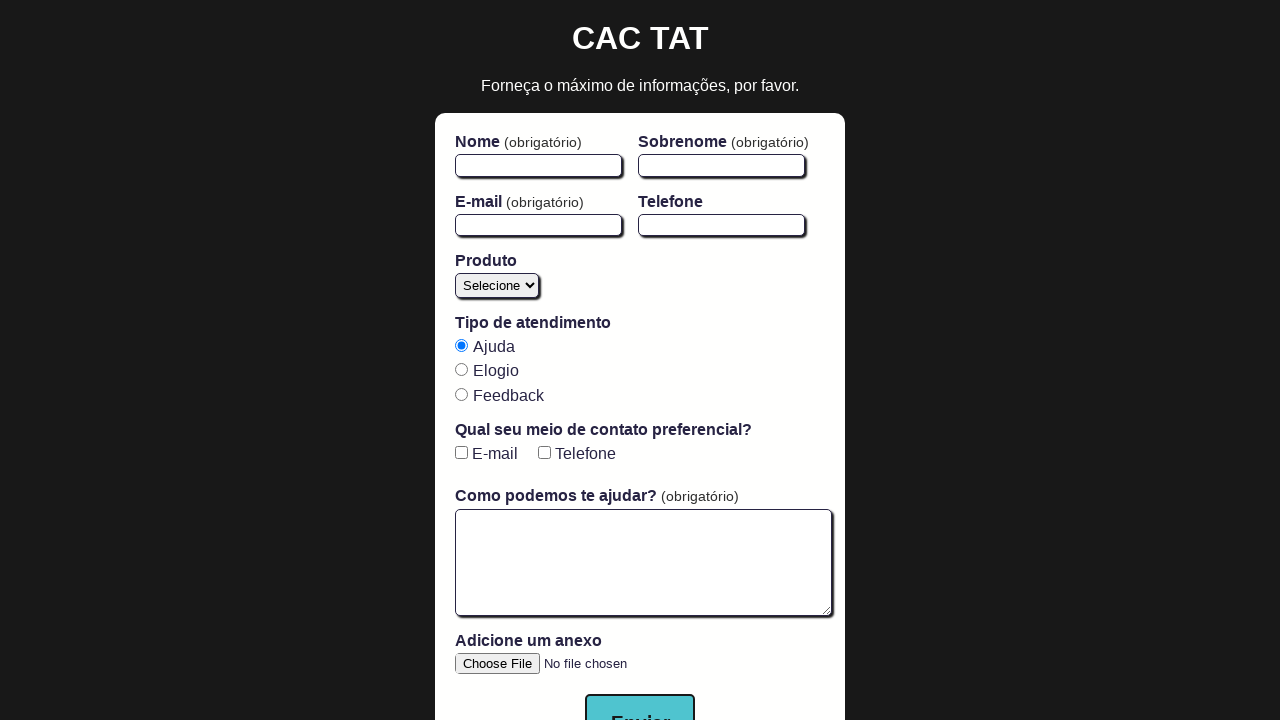

Navigated to the CAC-TAT test page
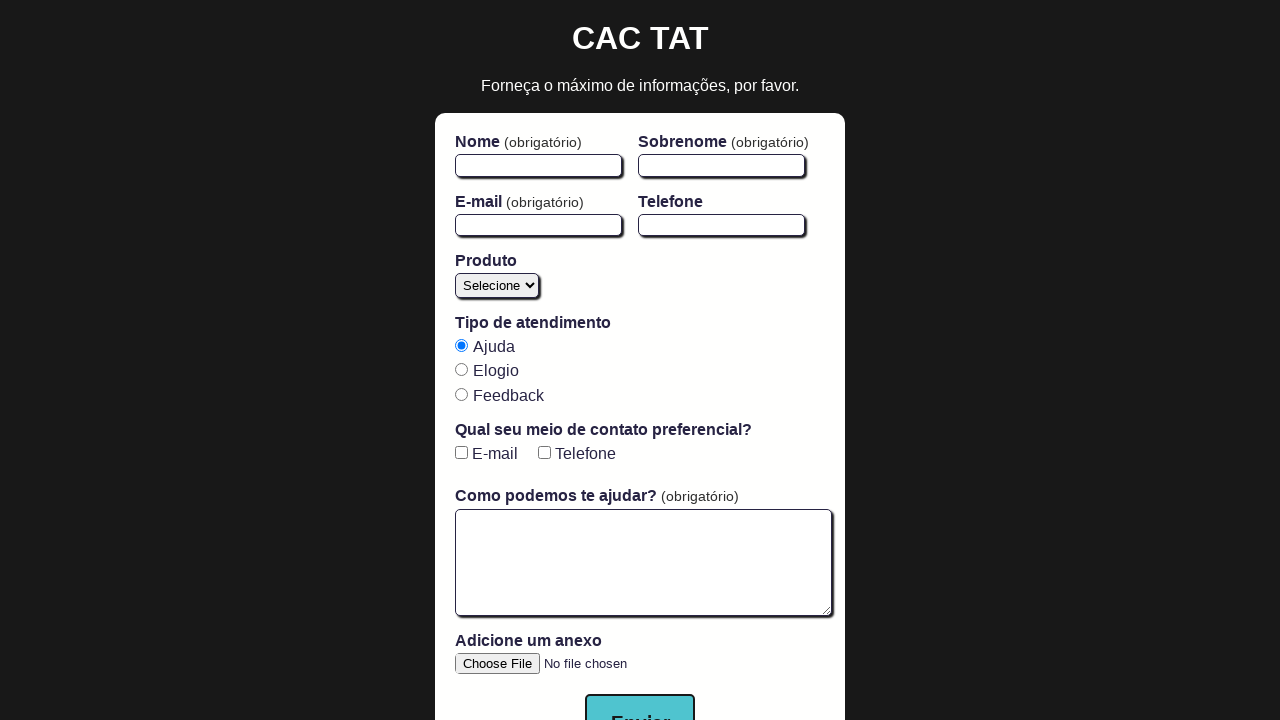

Waited for checkboxes to load on the page
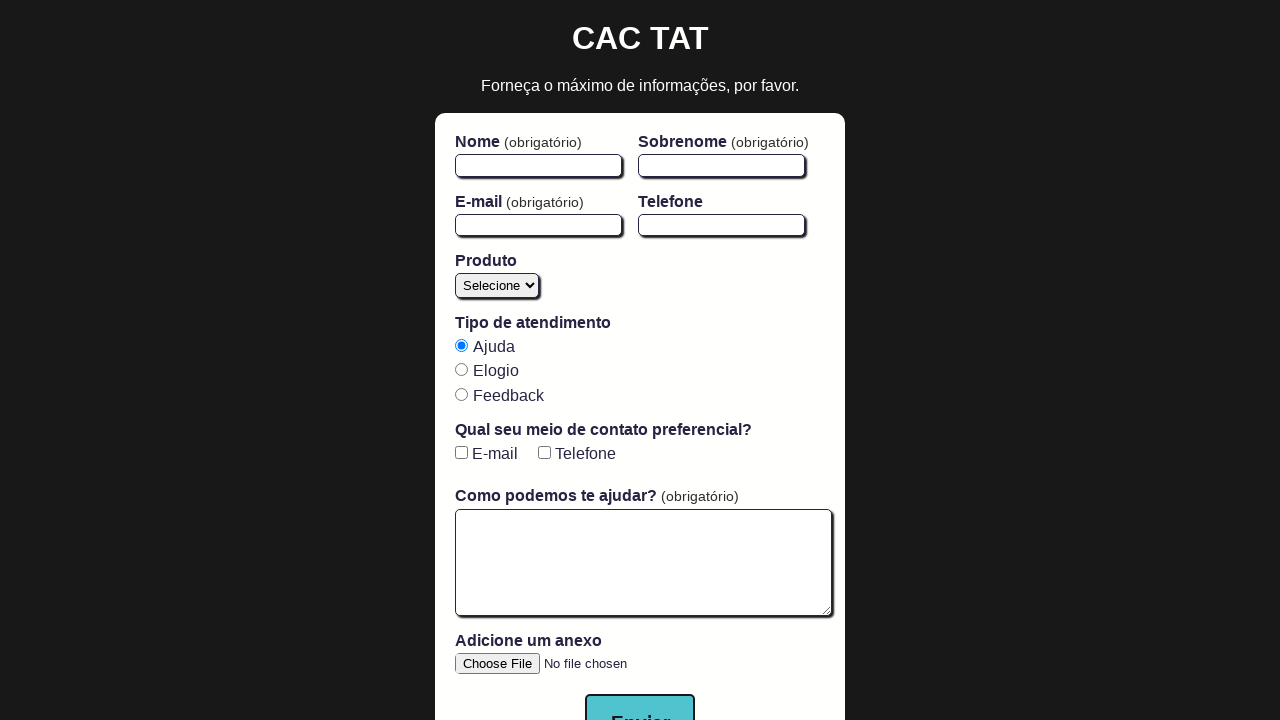

Located all checkbox elements
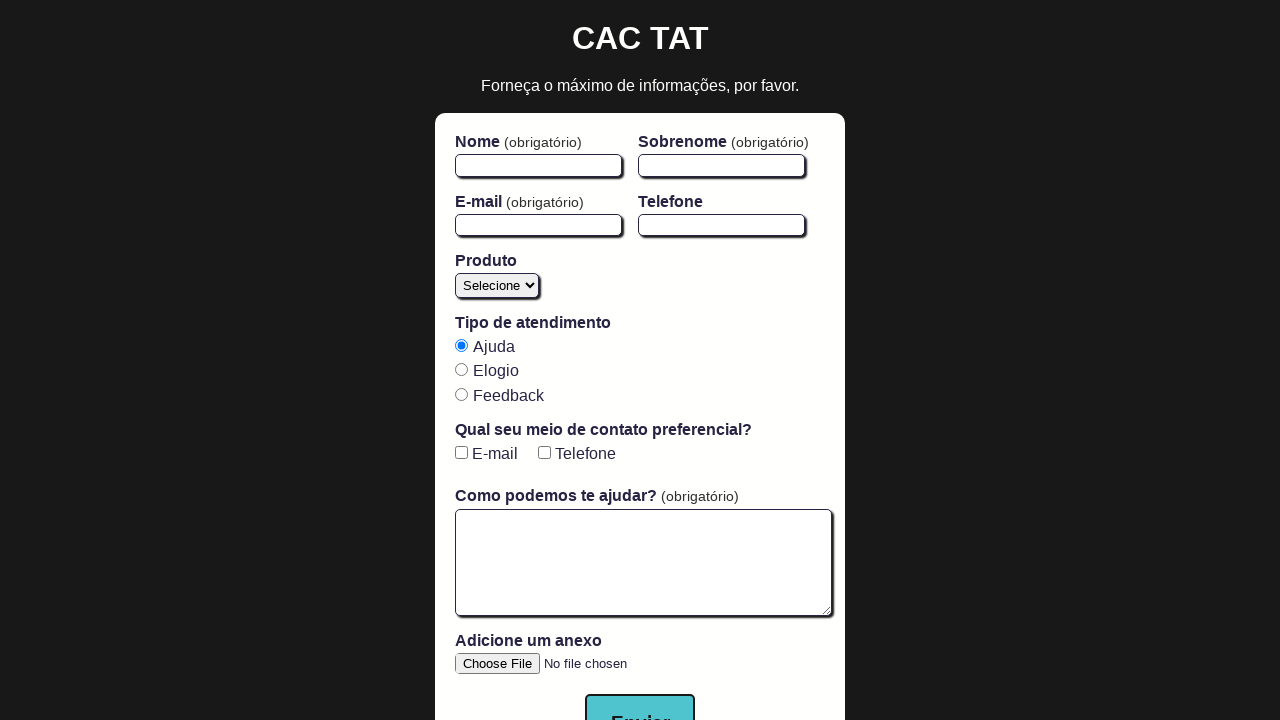

Found 2 checkboxes on the page
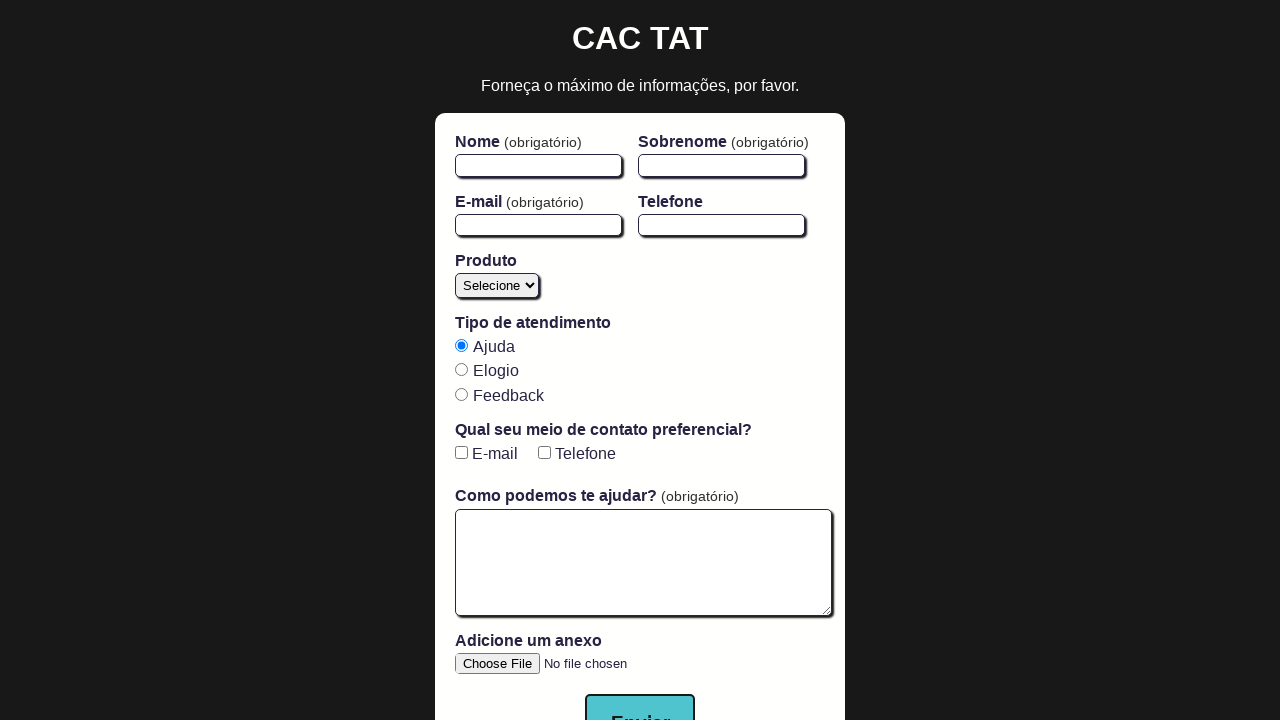

Clicked checkbox 1 to select it at (461, 453) on input[type='checkbox'] >> nth=0
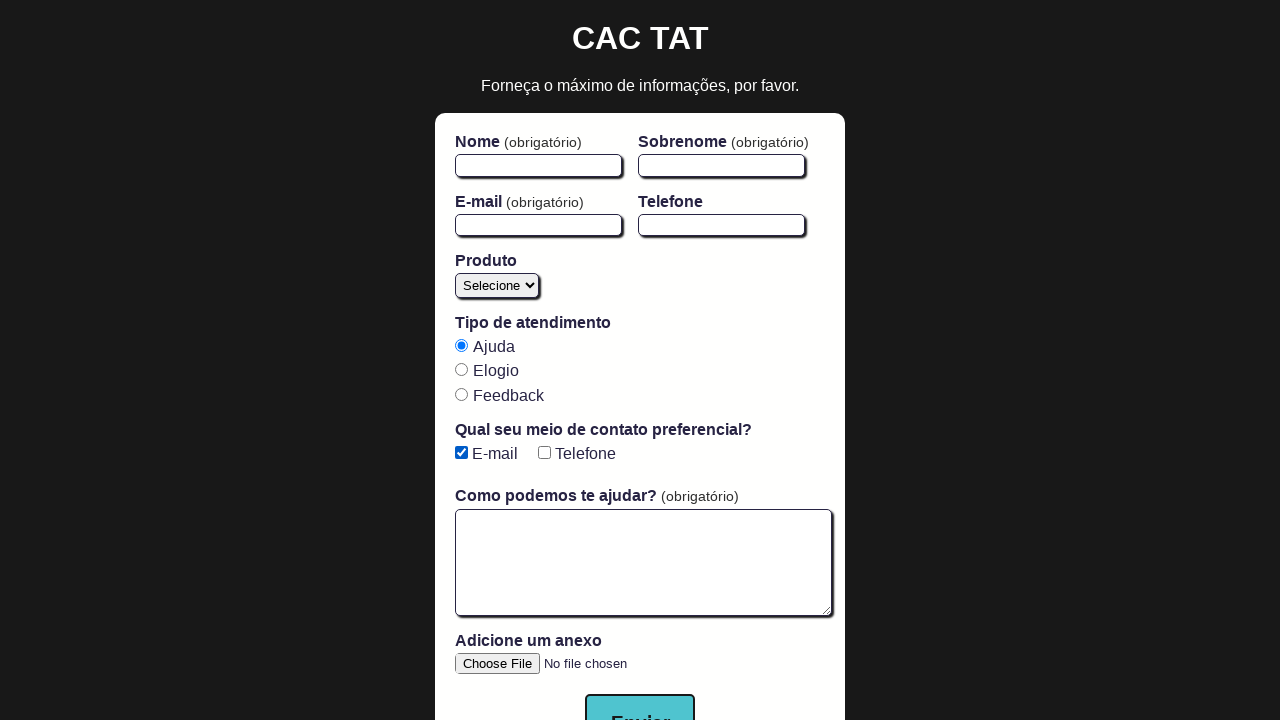

Verified checkbox 1 is now selected
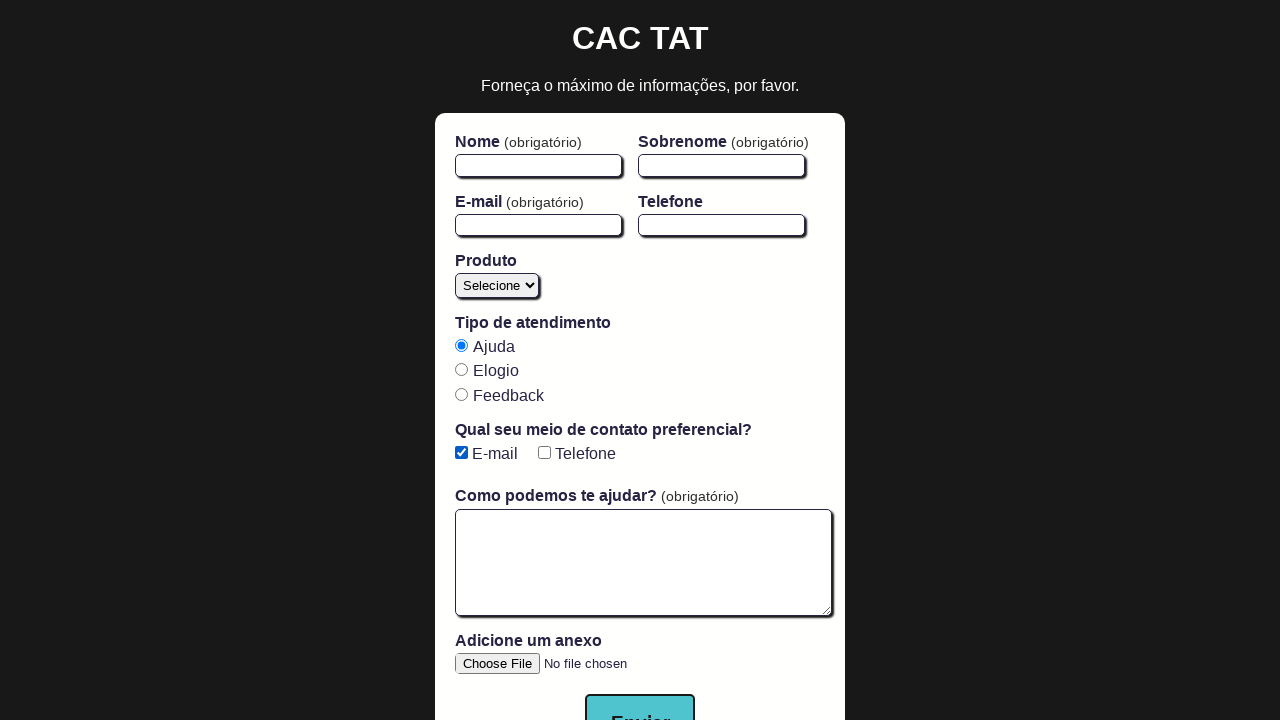

Clicked checkbox 2 to select it at (544, 453) on input[type='checkbox'] >> nth=1
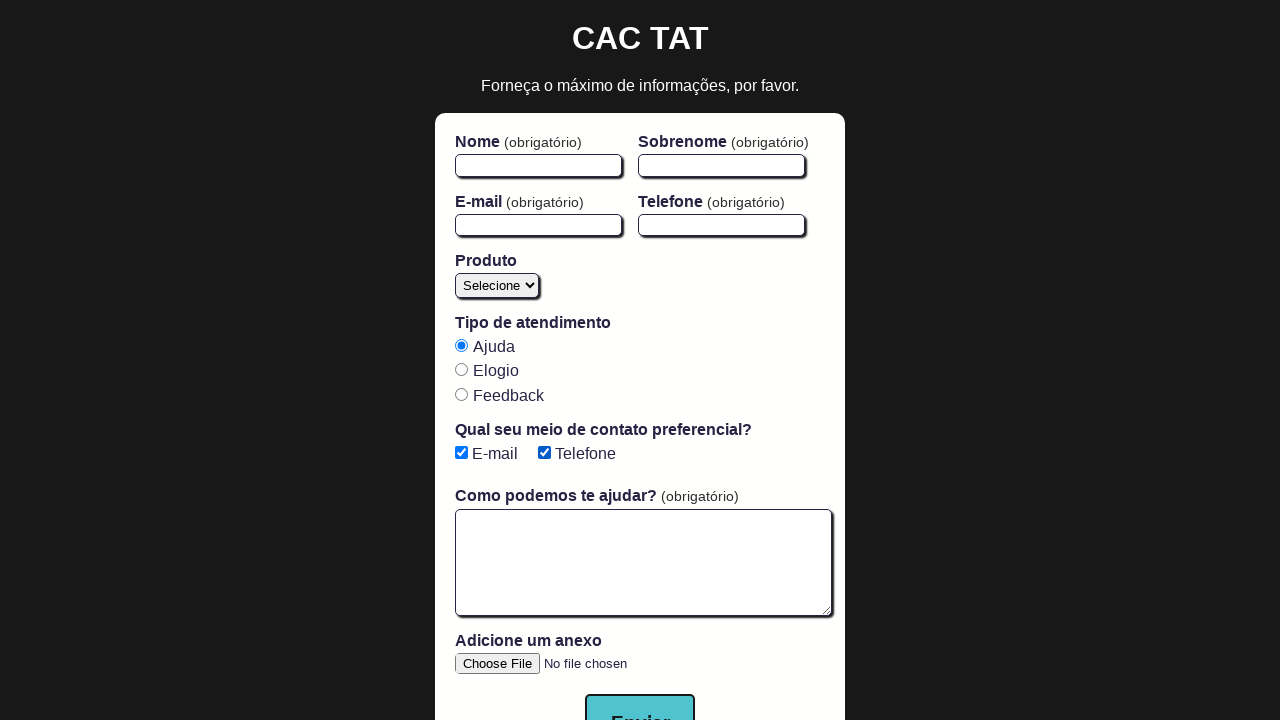

Verified checkbox 2 is now selected
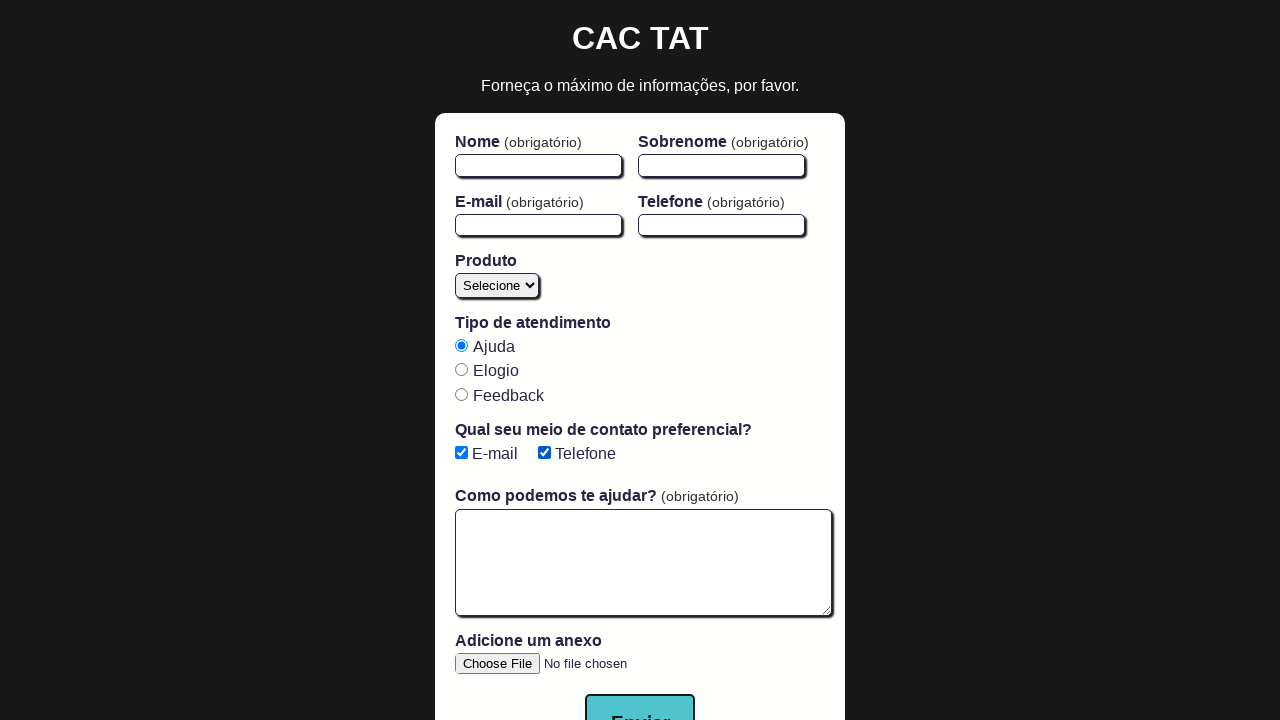

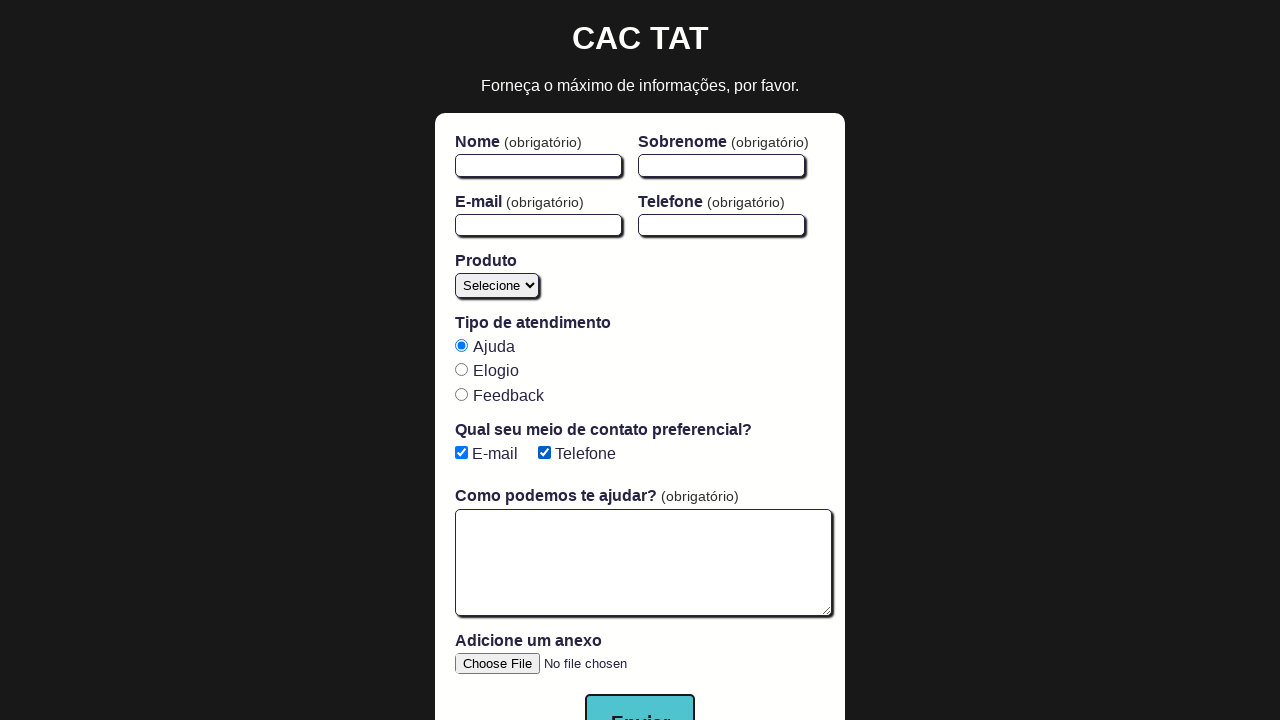